Tests dropdown list selection using different selection methods - by visible text and by value.

Starting URL: https://the-internet.herokuapp.com/dropdown

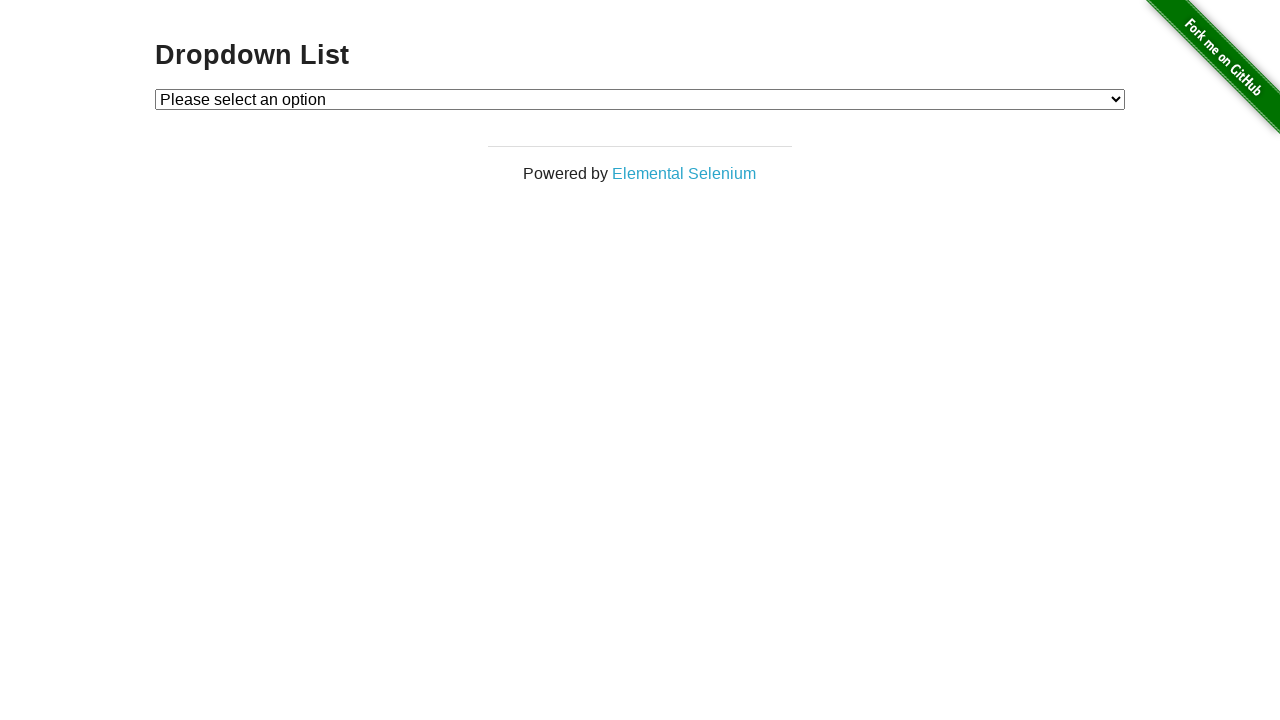

Selected 'Option 1' from dropdown by visible text on select#dropdown
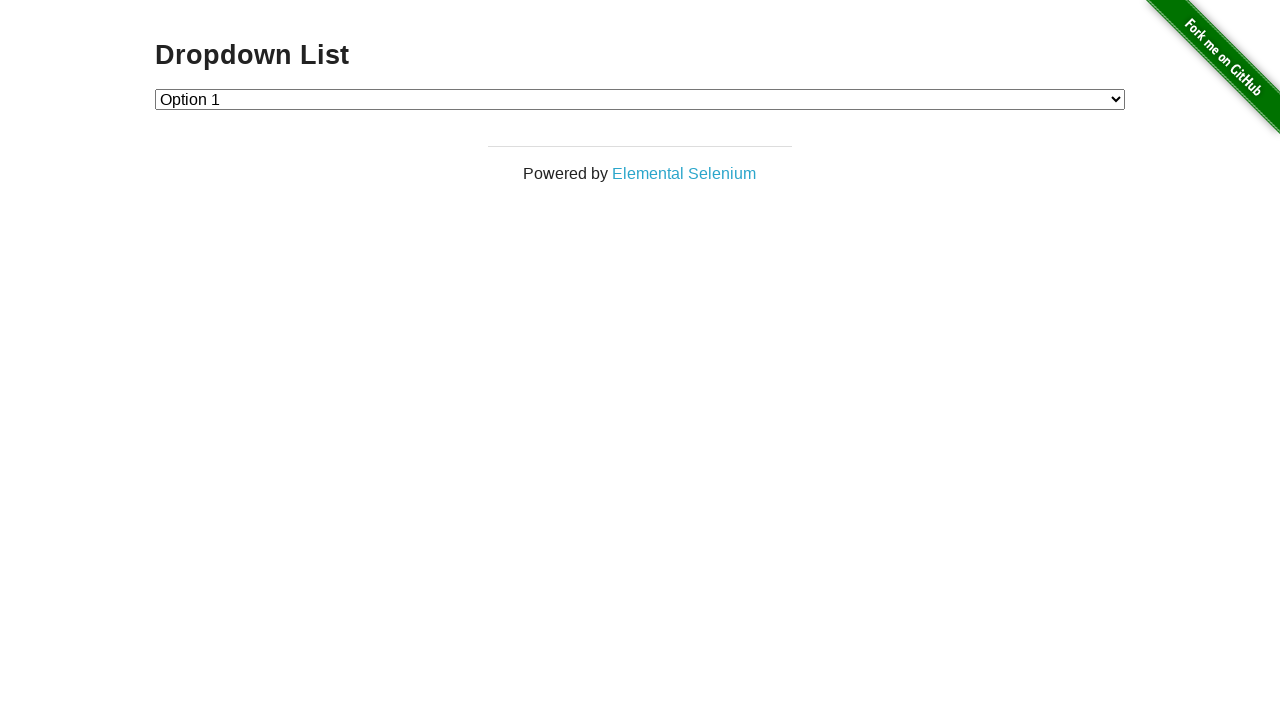

Selected option with value '2' from dropdown on select#dropdown
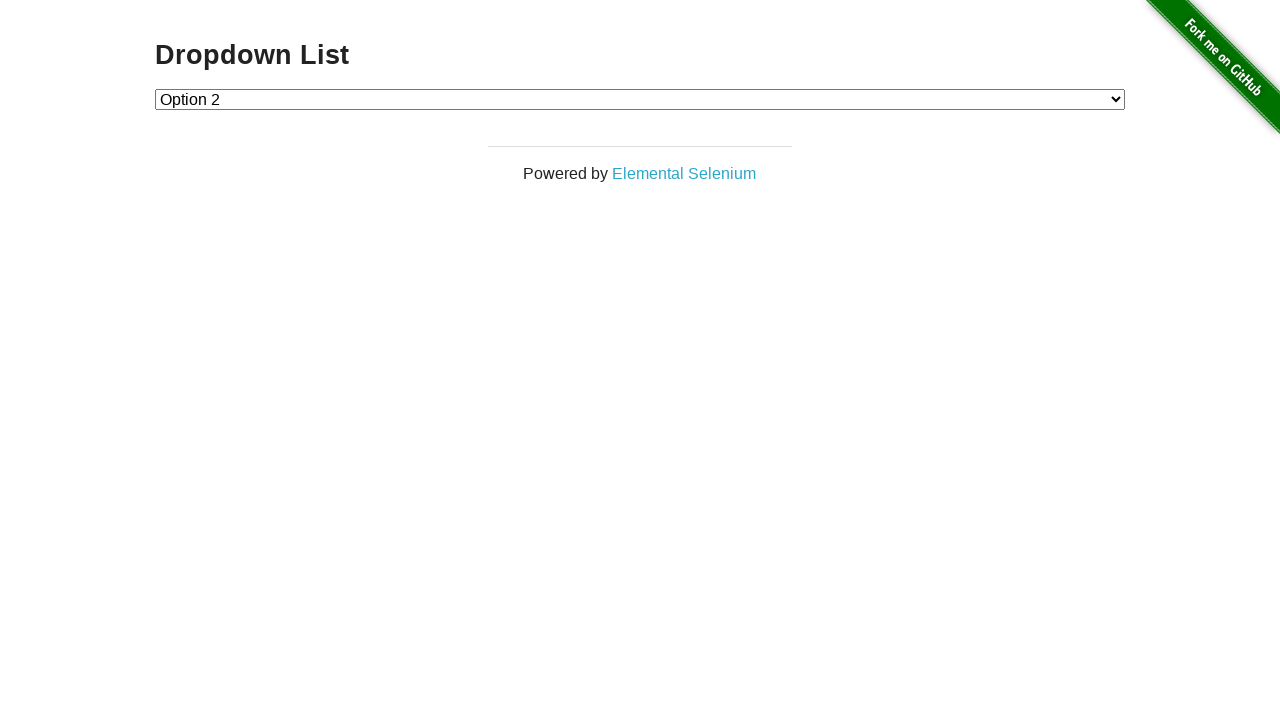

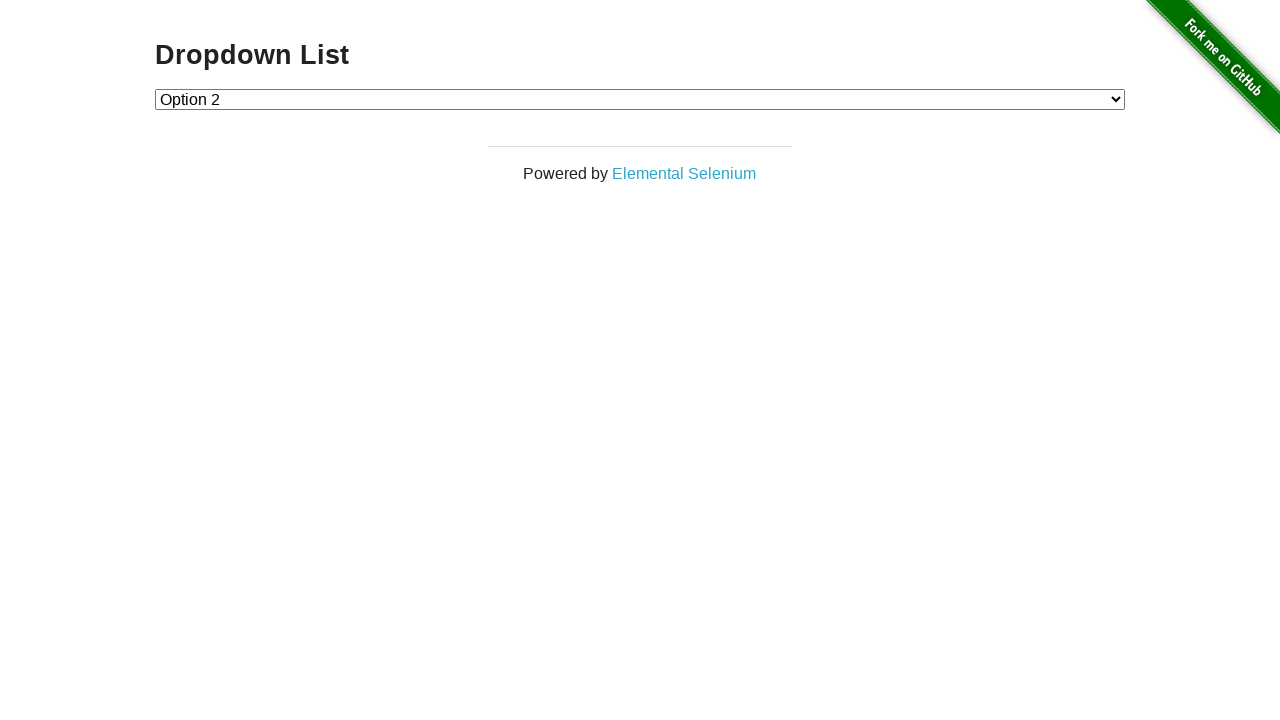